Tests footer links including Accessibility, Terms & Conditions, and Privacy Policy pages

Starting URL: https://www.bestbuy.com/?intl=nosplash

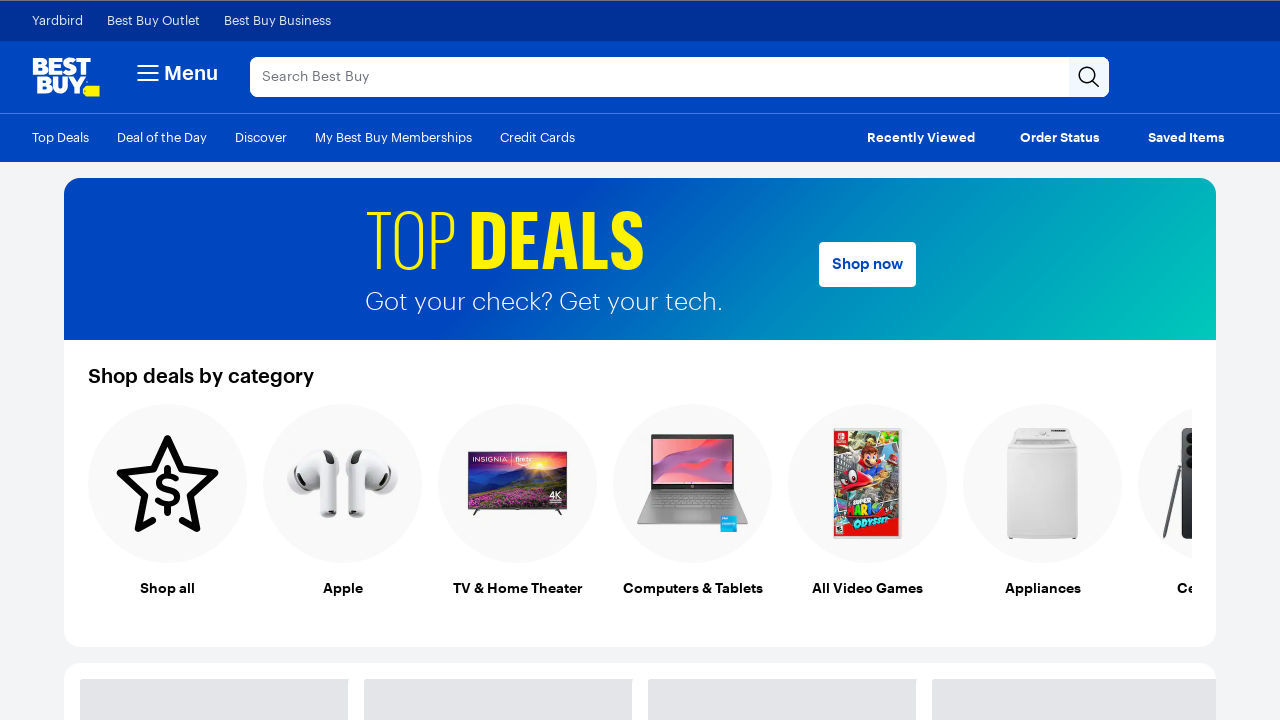

Clicked Accessibility footer link at (48, 635) on xpath=//a[text()='Accessibility']
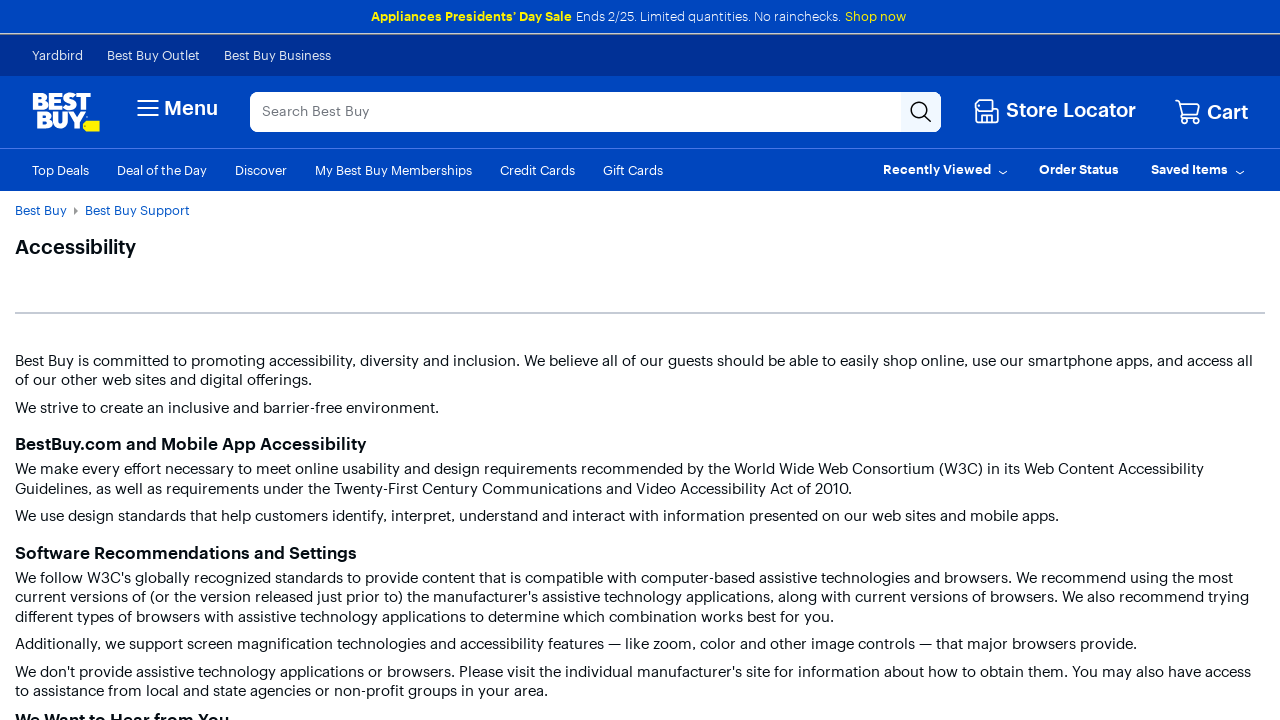

Accessibility page loaded
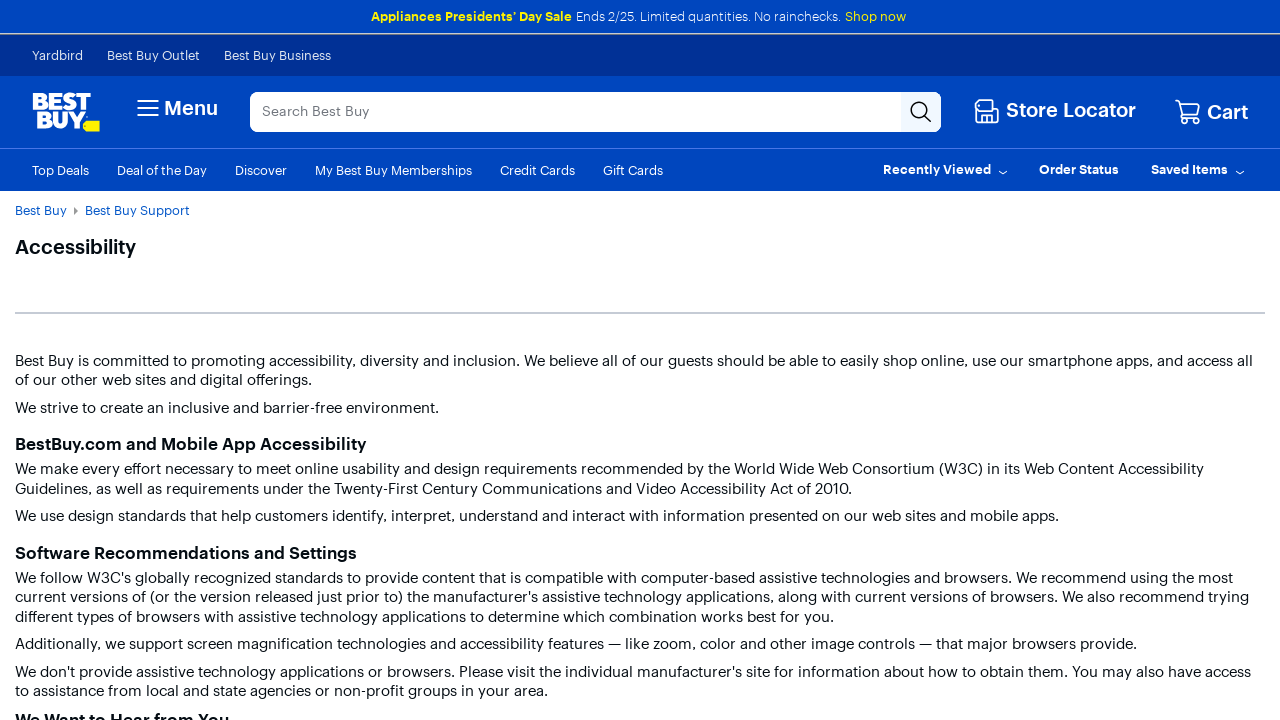

Clicked Terms & Conditions footer link at (153, 616) on text=Terms & Conditions
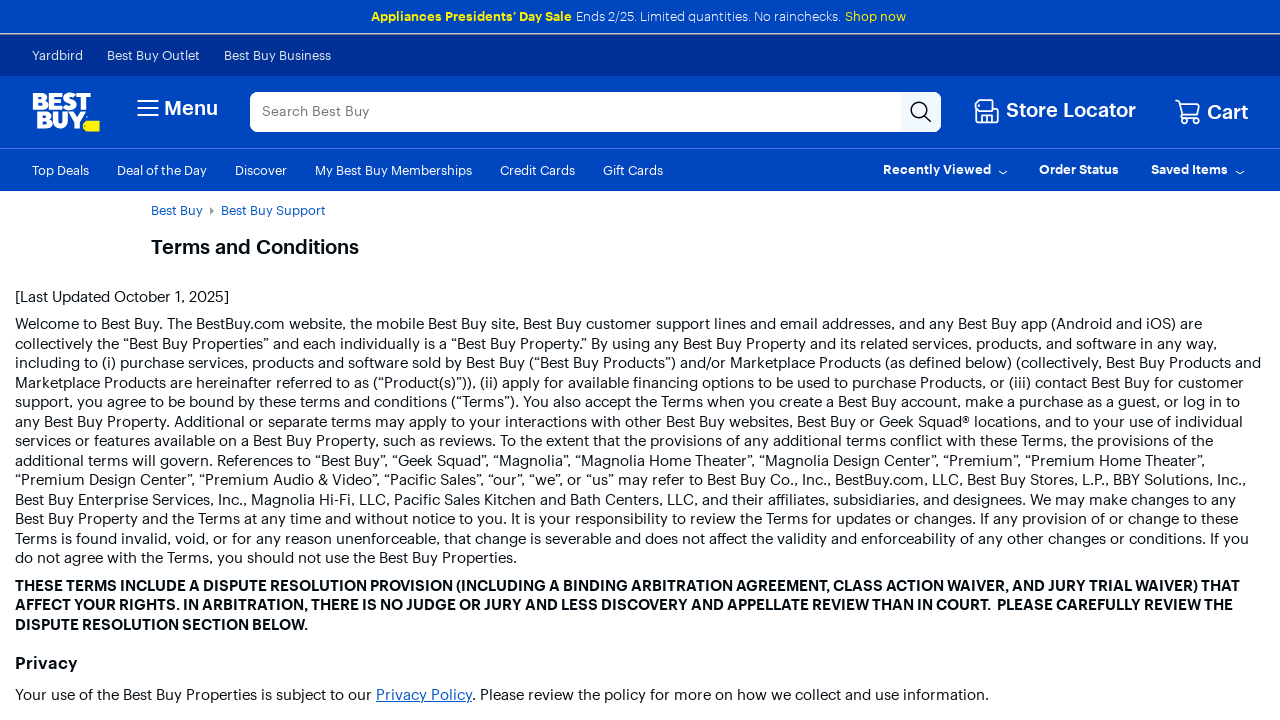

Terms & Conditions page loaded
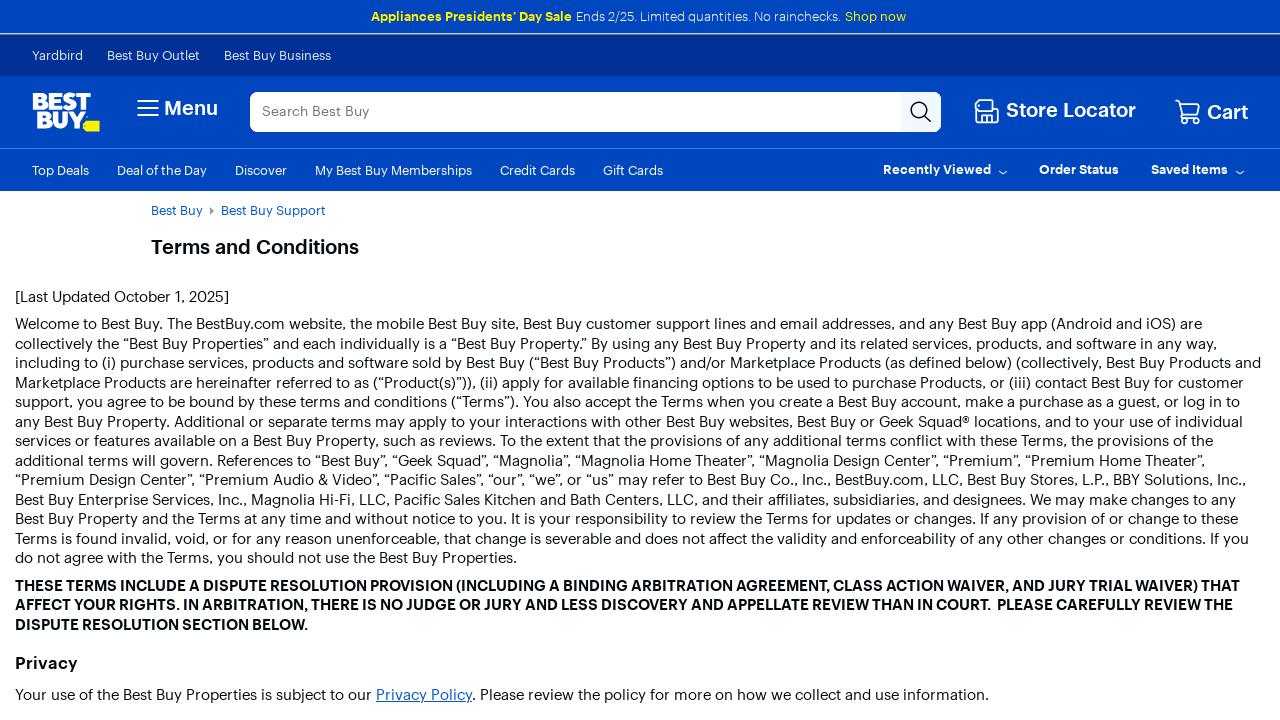

Clicked Privacy footer link at (228, 615) on xpath=//a[text()='Privacy']
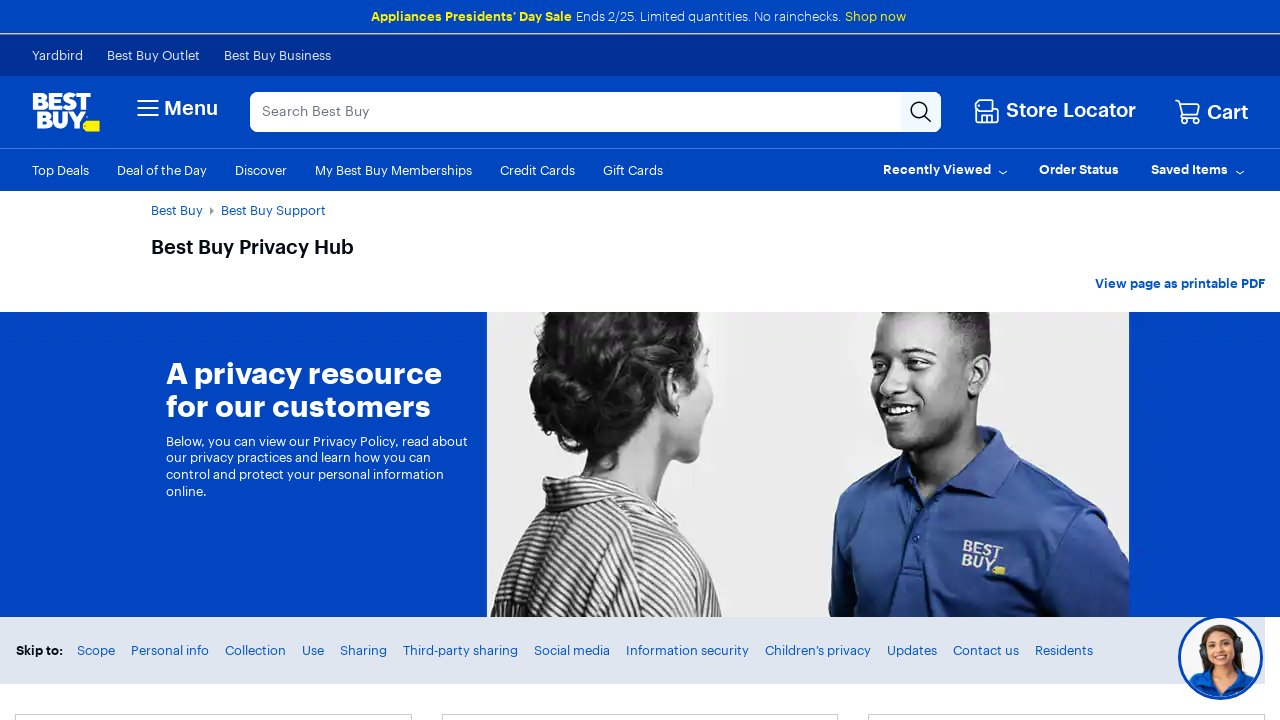

Privacy Policy page loaded
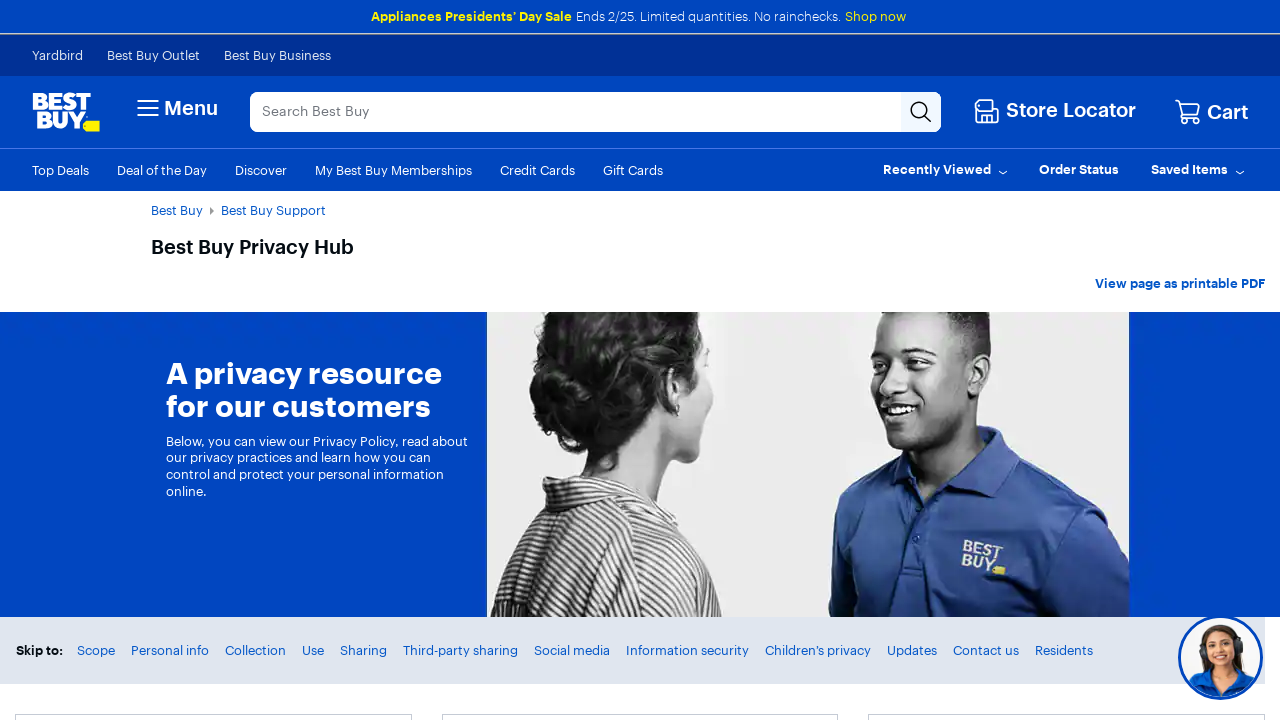

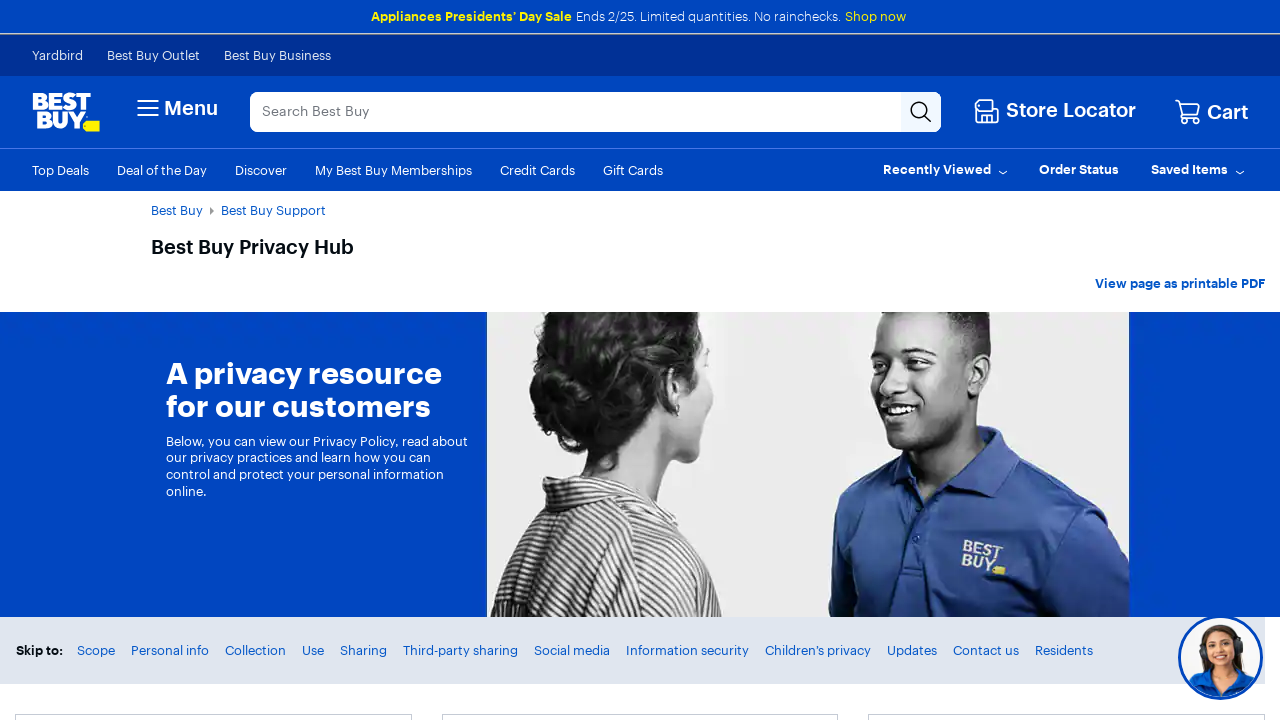